Tests window handling functionality by clicking a link to open a new window, switching between windows, and verifying content in both parent and child windows

Starting URL: https://the-internet.herokuapp.com/

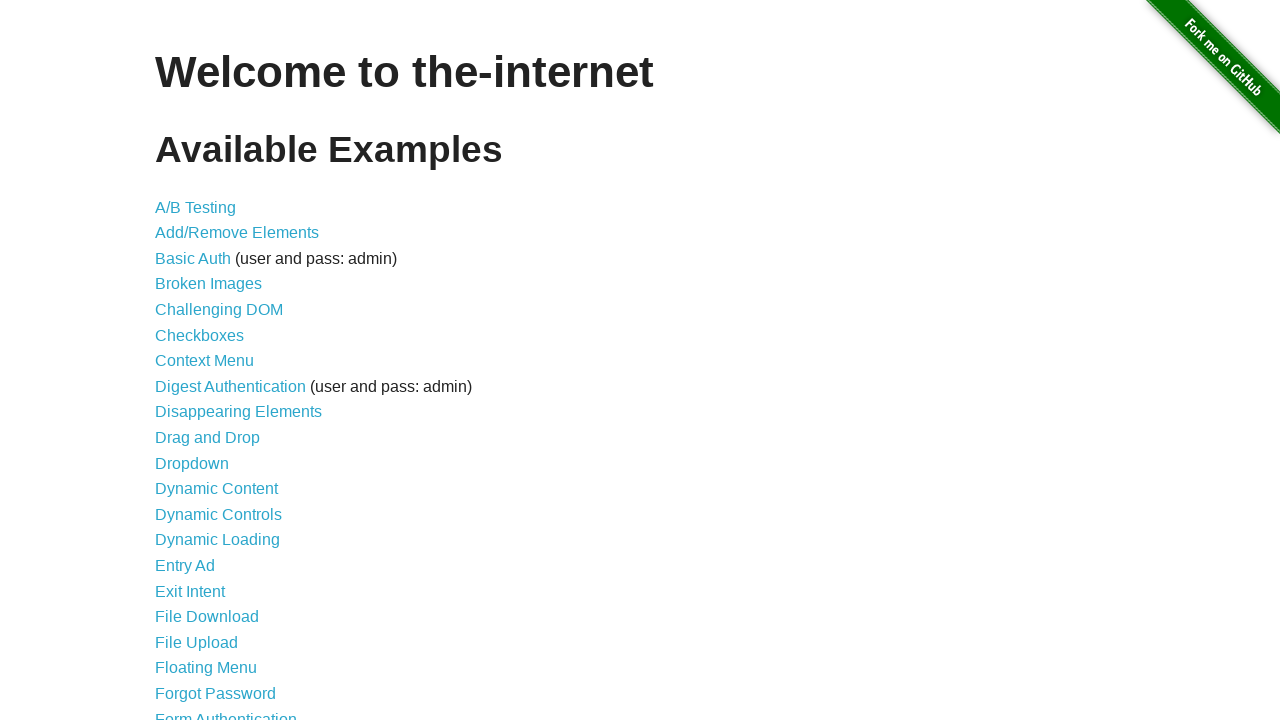

Clicked on Multiple Windows link at (218, 369) on text='Multiple Windows'
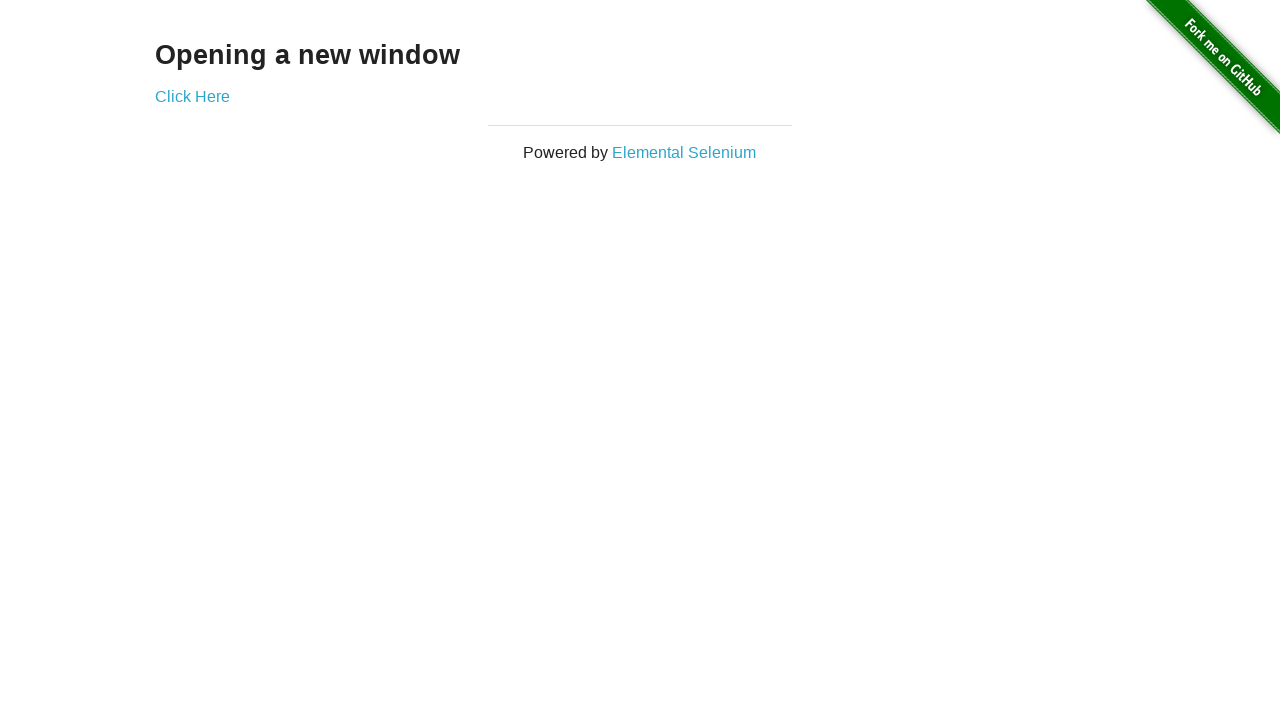

Waited for Click Here link to appear on page
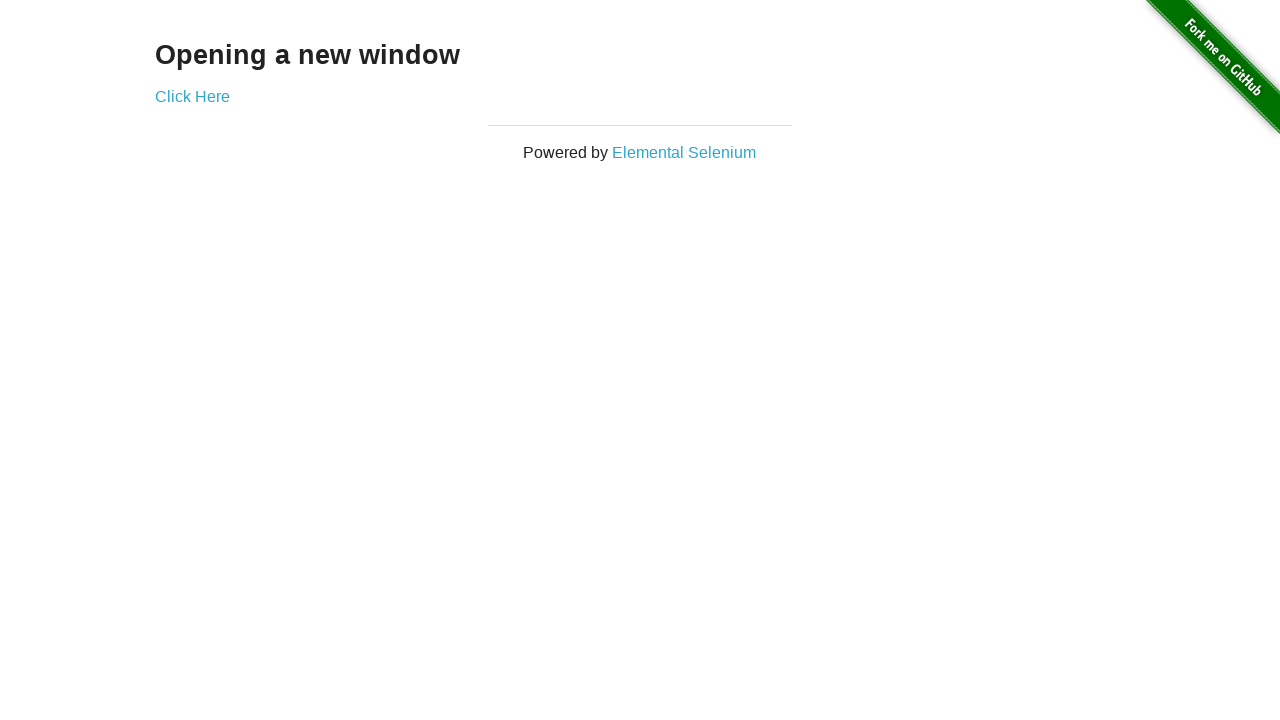

Clicked link to open new window/popup at (192, 96) on text='Click Here'
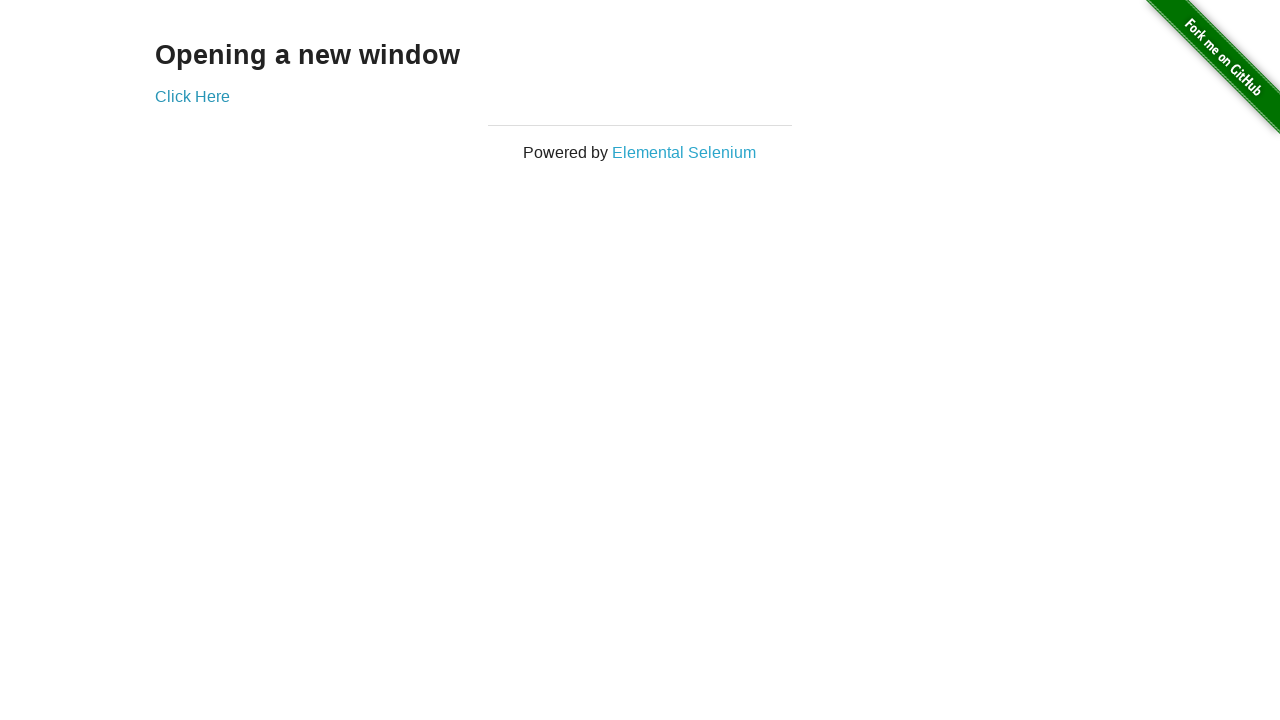

Captured new popup window handle
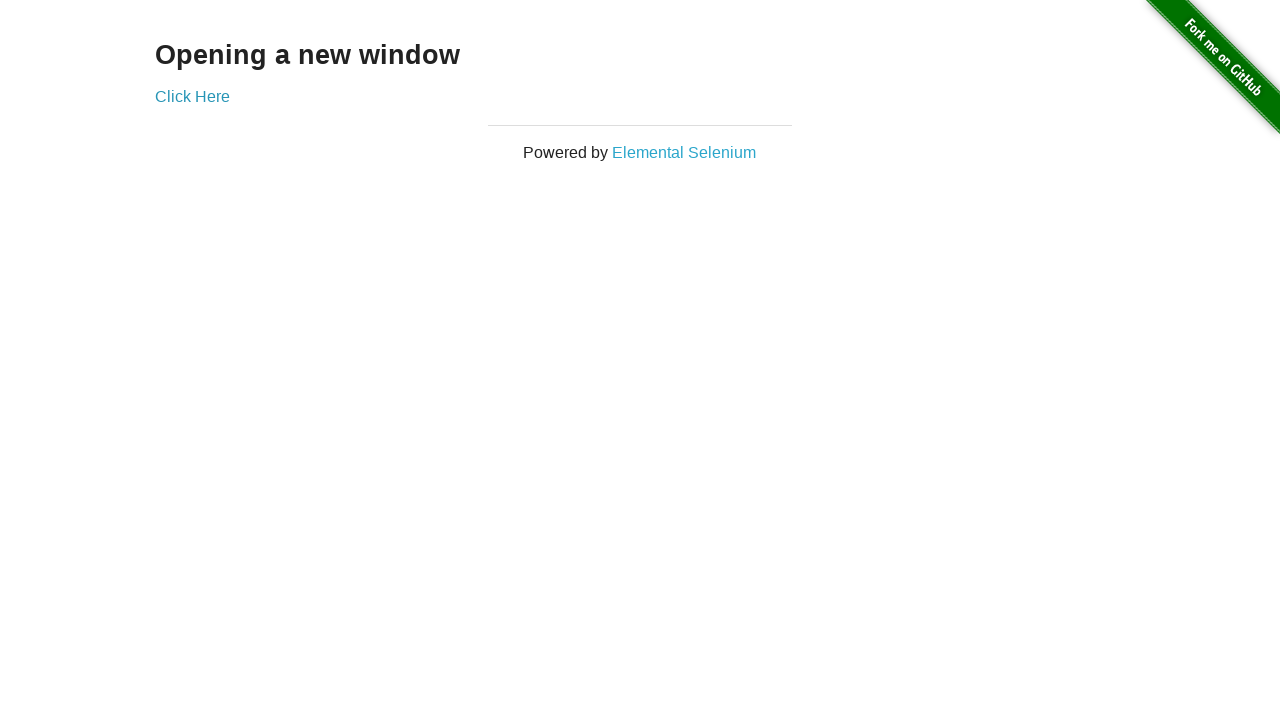

Retrieved text from child window: New Window
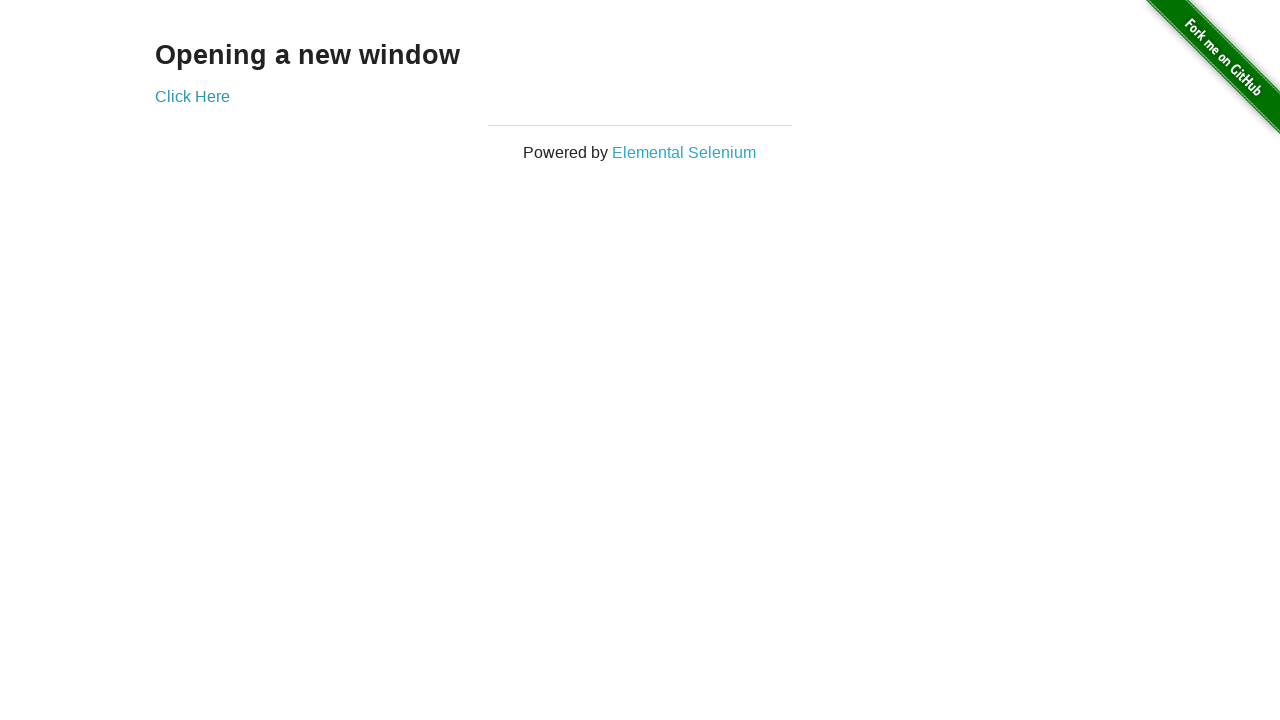

Retrieved text from parent window: Opening a new window
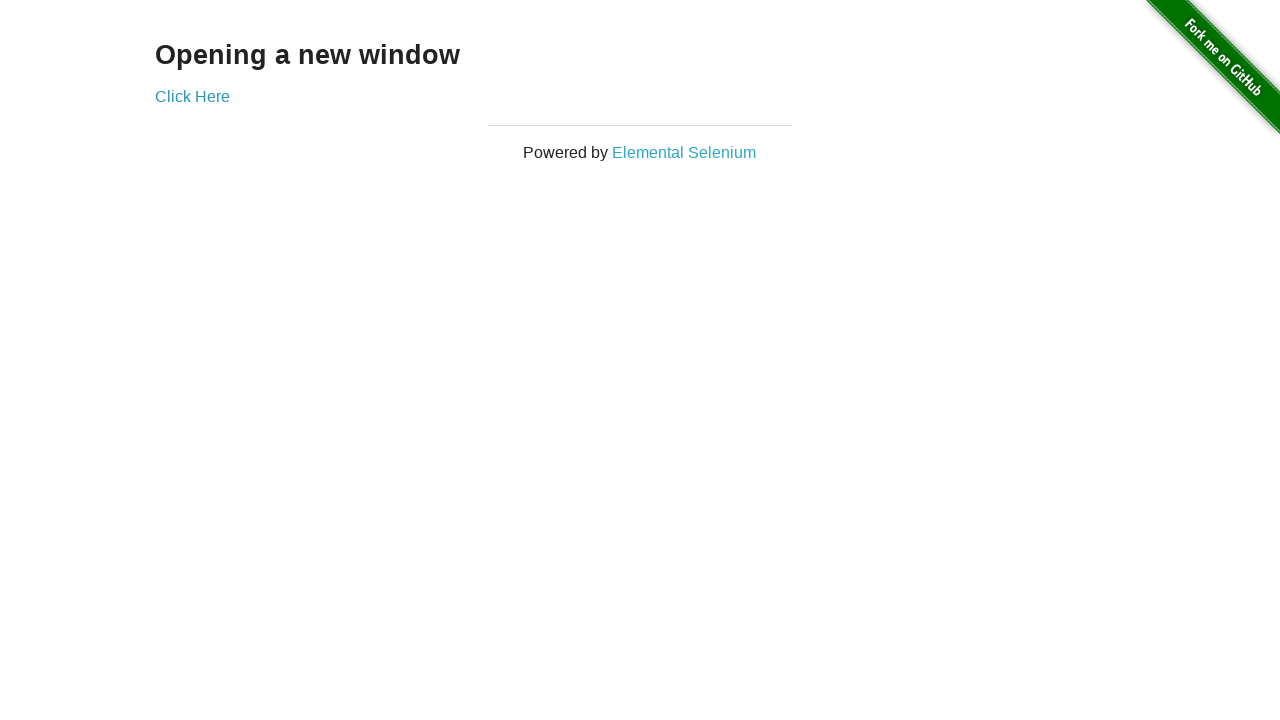

Closed popup window
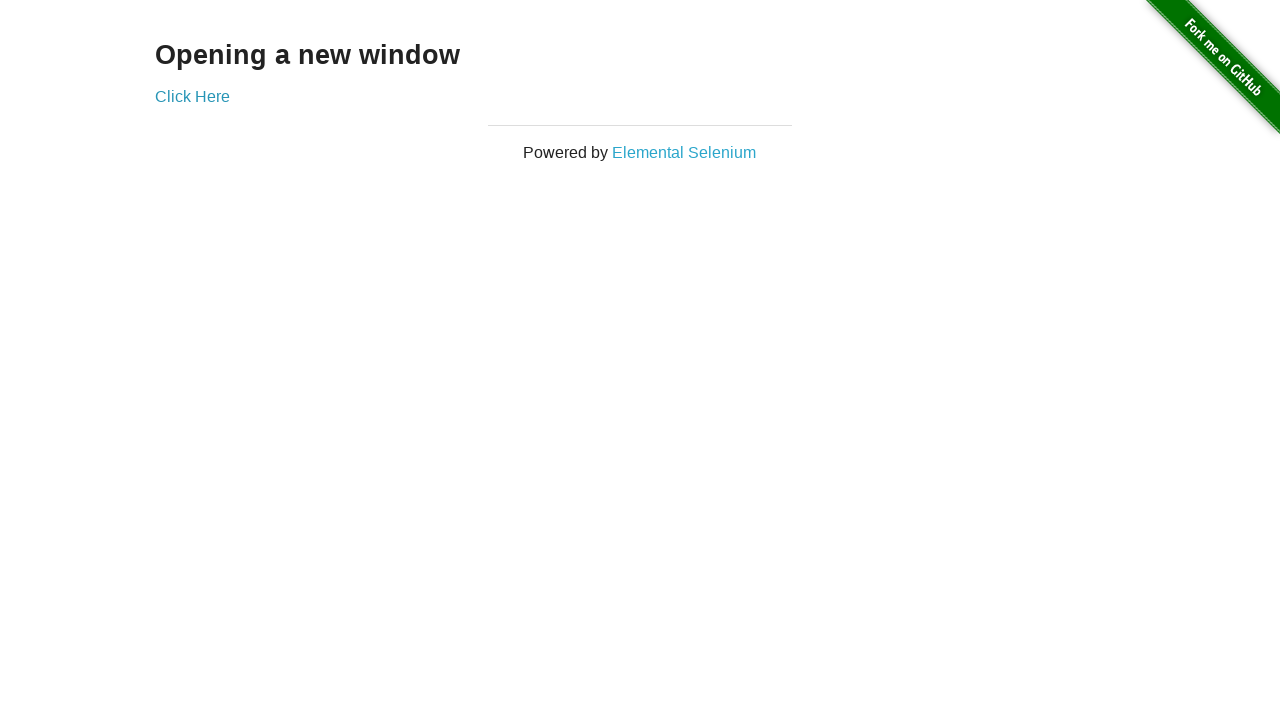

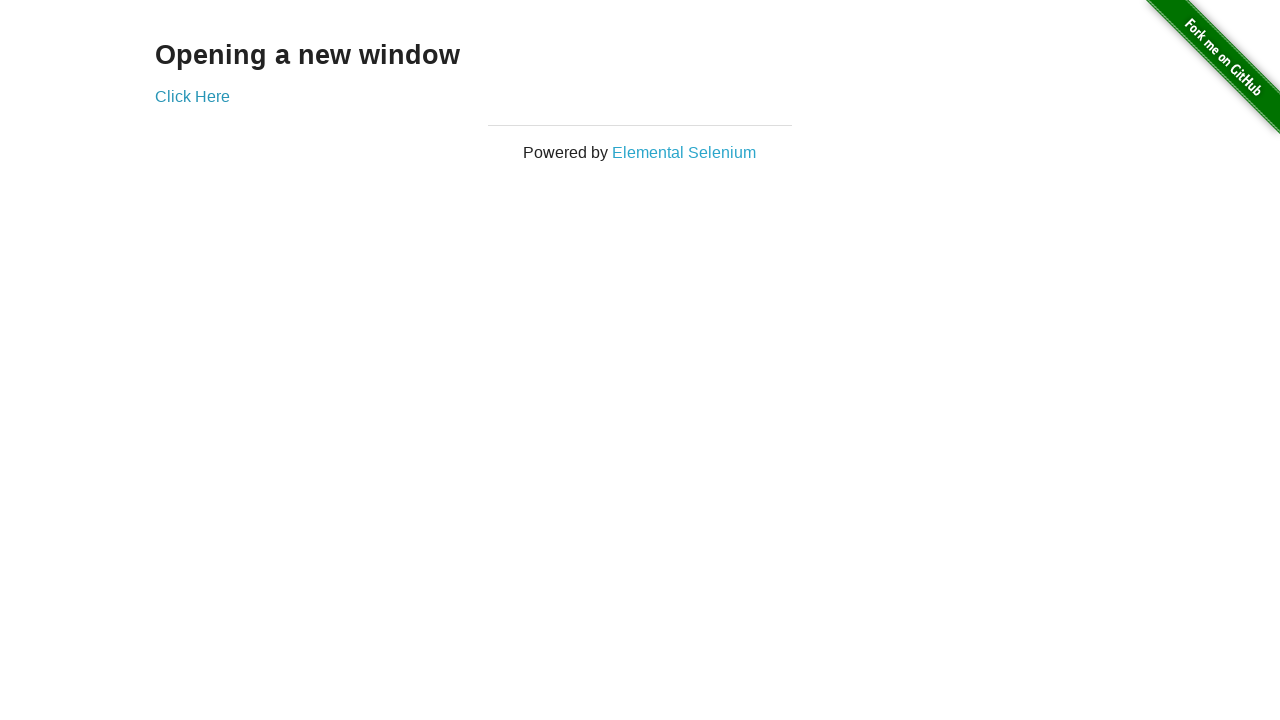